Tests staying on the current page by clicking a button that triggers a confirmation alert and then dismissing (canceling) the alert.

Starting URL: https://kristinek.github.io/site/examples/alerts_popups

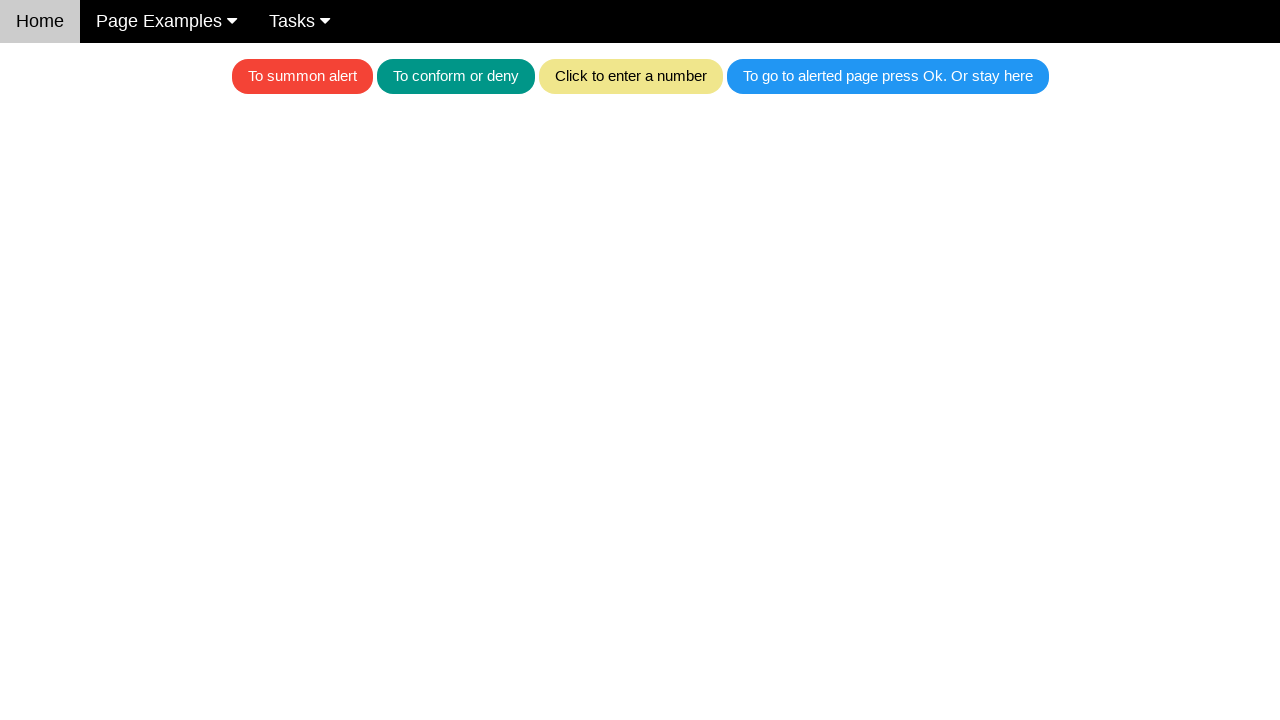

Set up dialog handler to dismiss alert
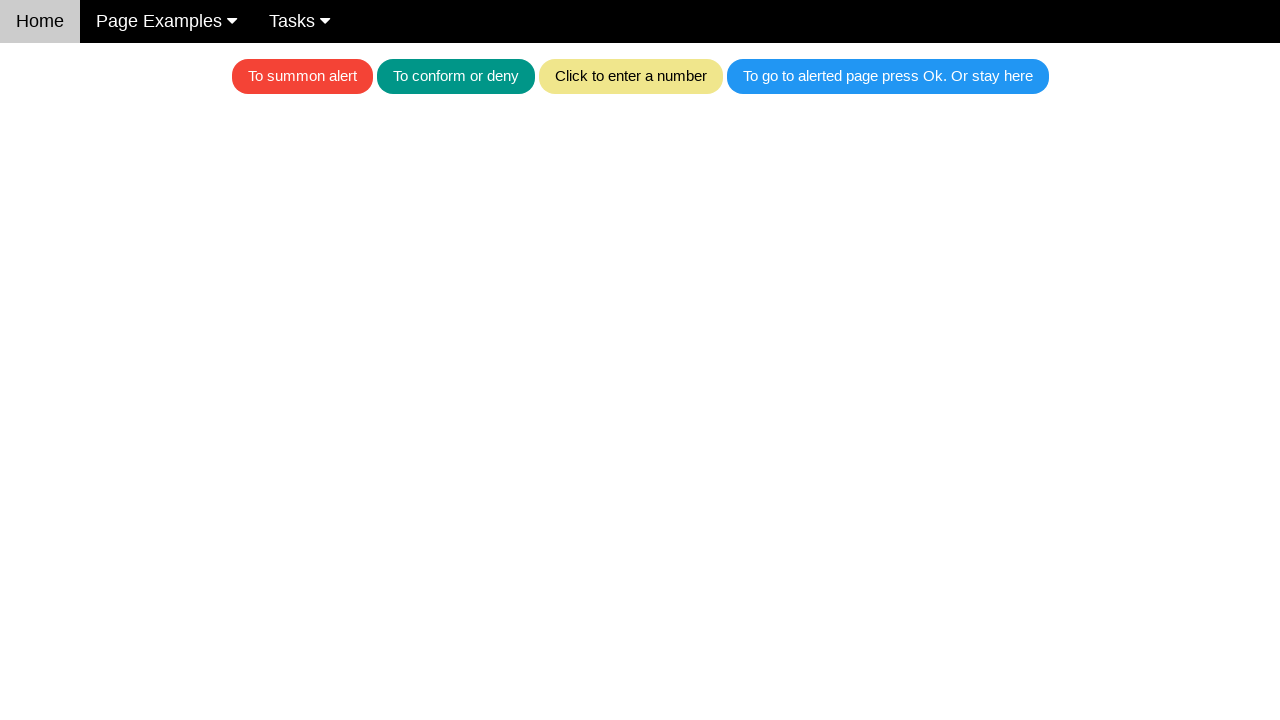

Clicked blue button to trigger confirmation alert at (888, 76) on .w3-blue
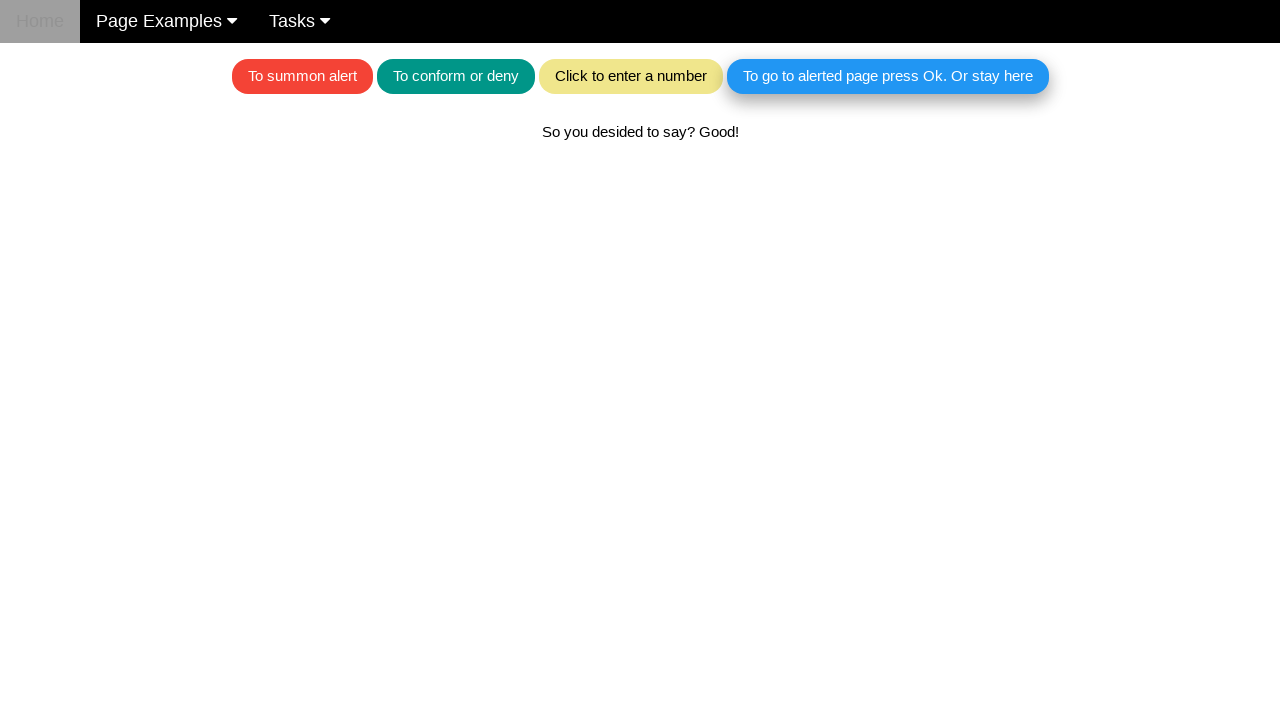

Verified we remained on the alerts_popups page after dismissing alert
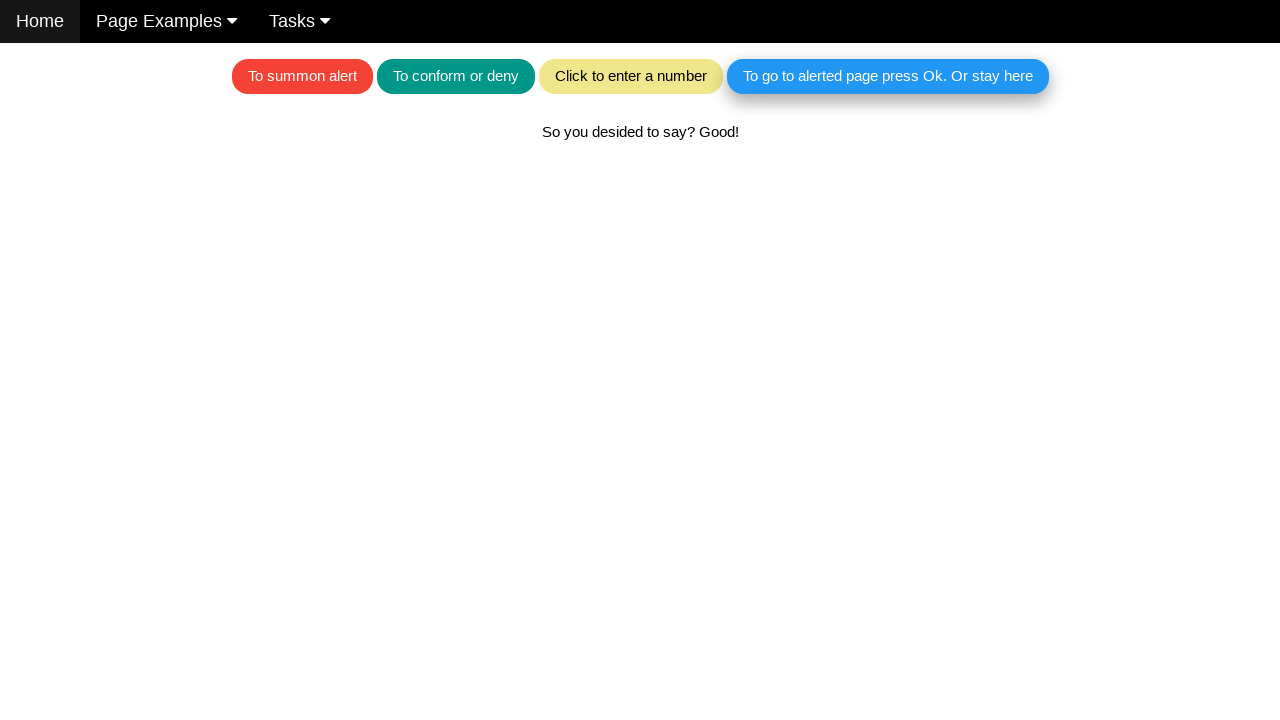

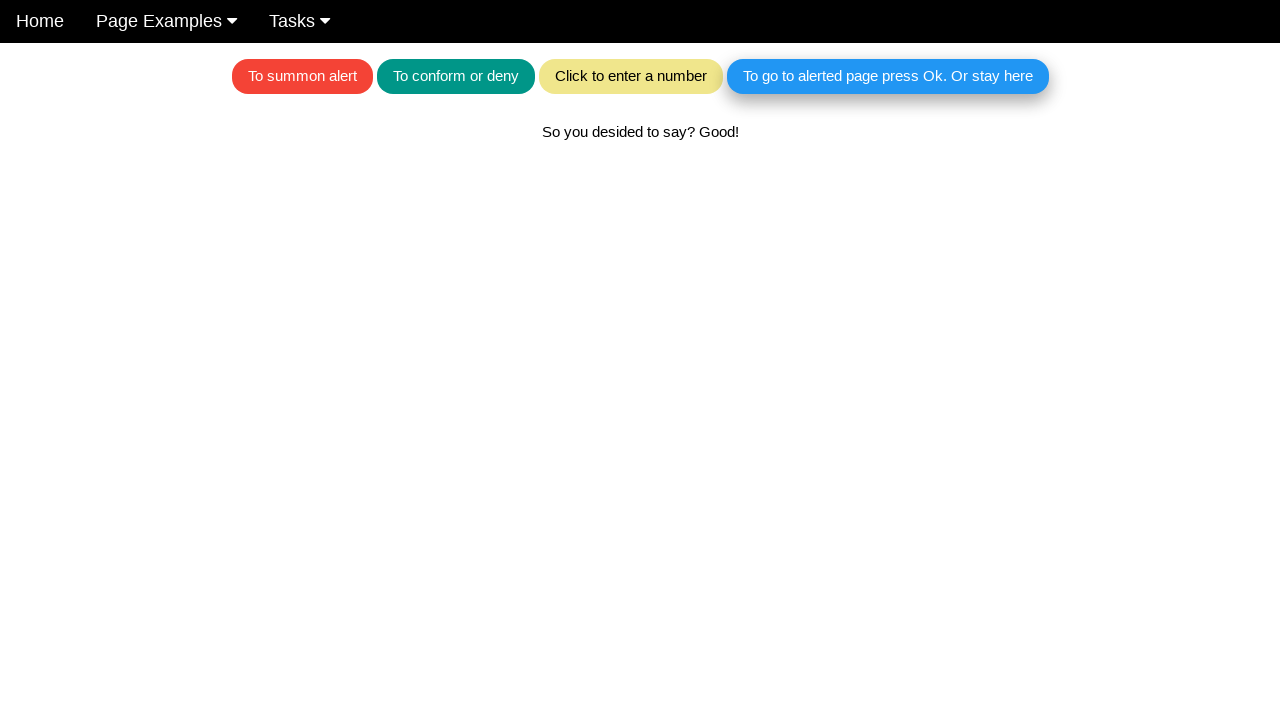